Tests the user registration form on ParaBank by filling out all required fields (personal info, address, contact details, and account credentials) and submitting the form.

Starting URL: https://parabank.parasoft.com/parabank/register.htm

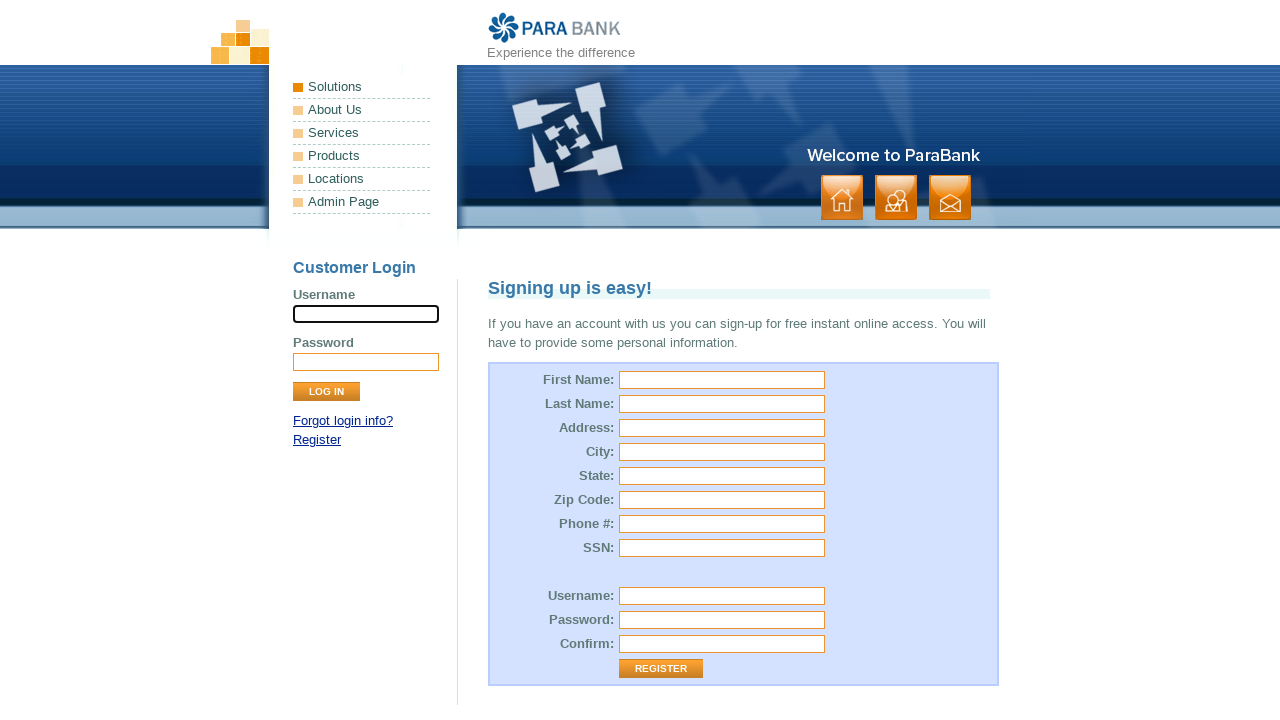

Filled first name field with 'Marcus' on #customer\.firstName
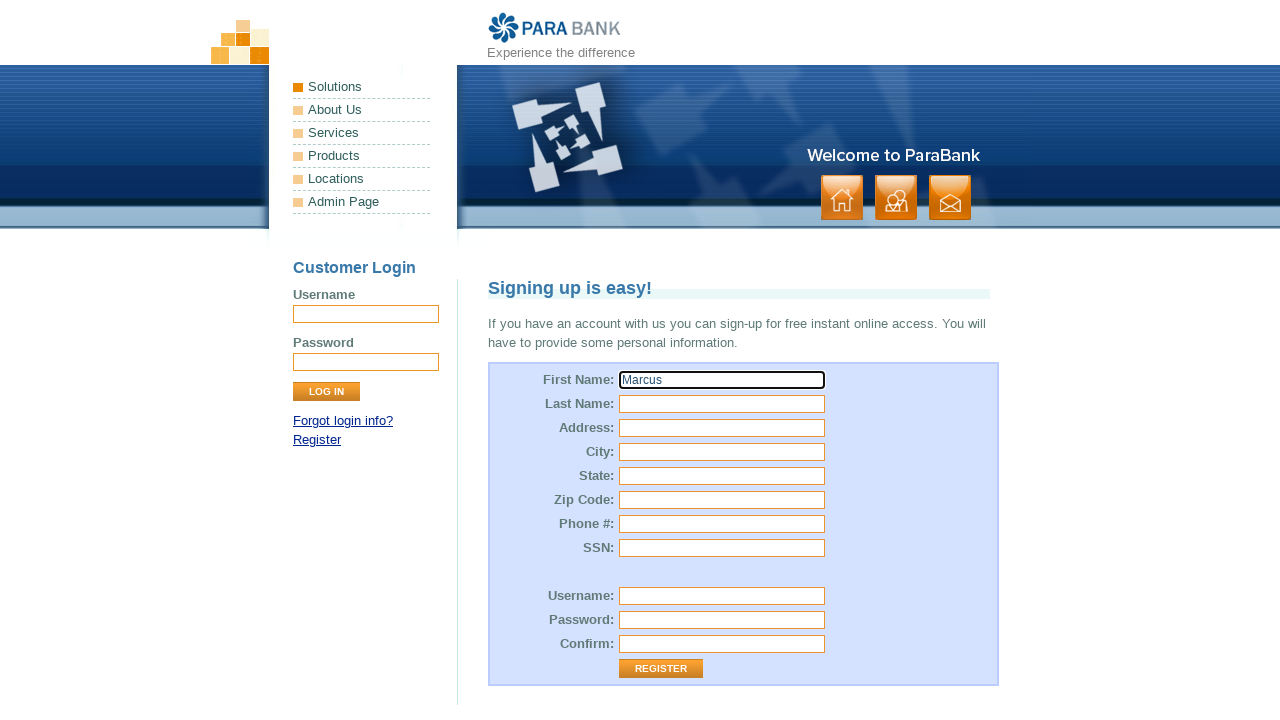

Filled last name field with 'Thompson' on #customer\.lastName
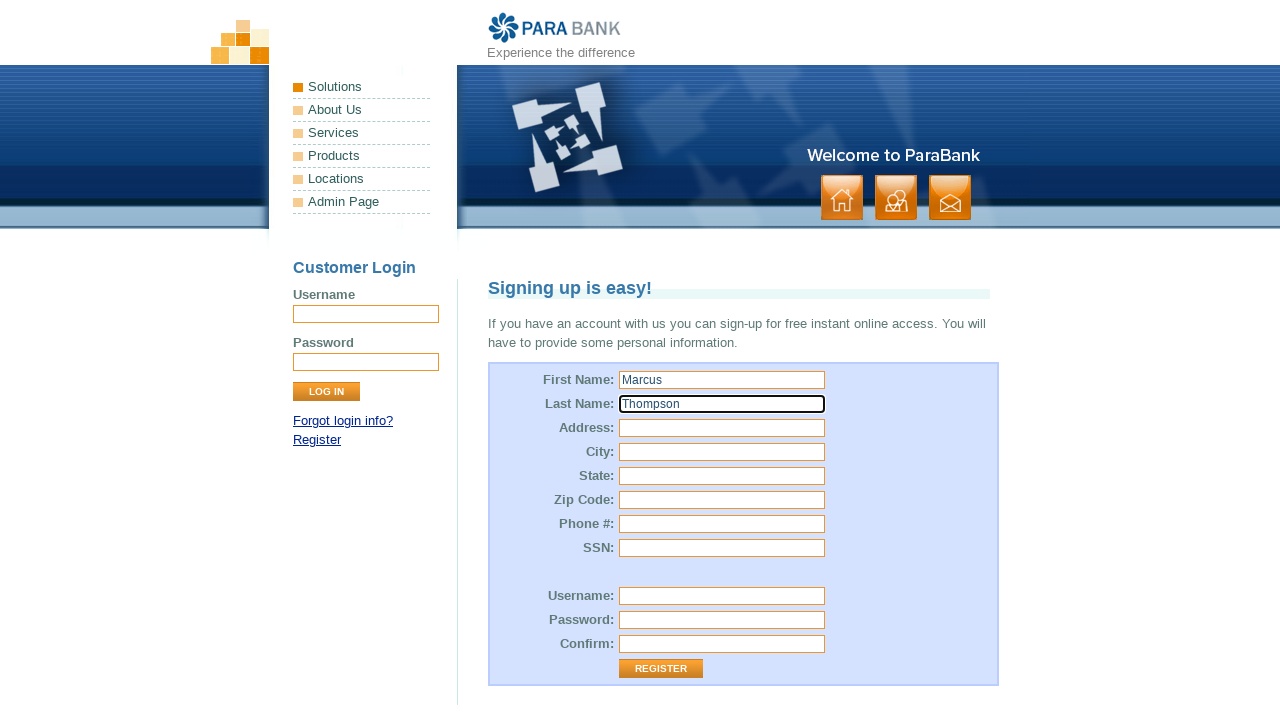

Filled street address with '742 Maple Street' on #customer\.address\.street
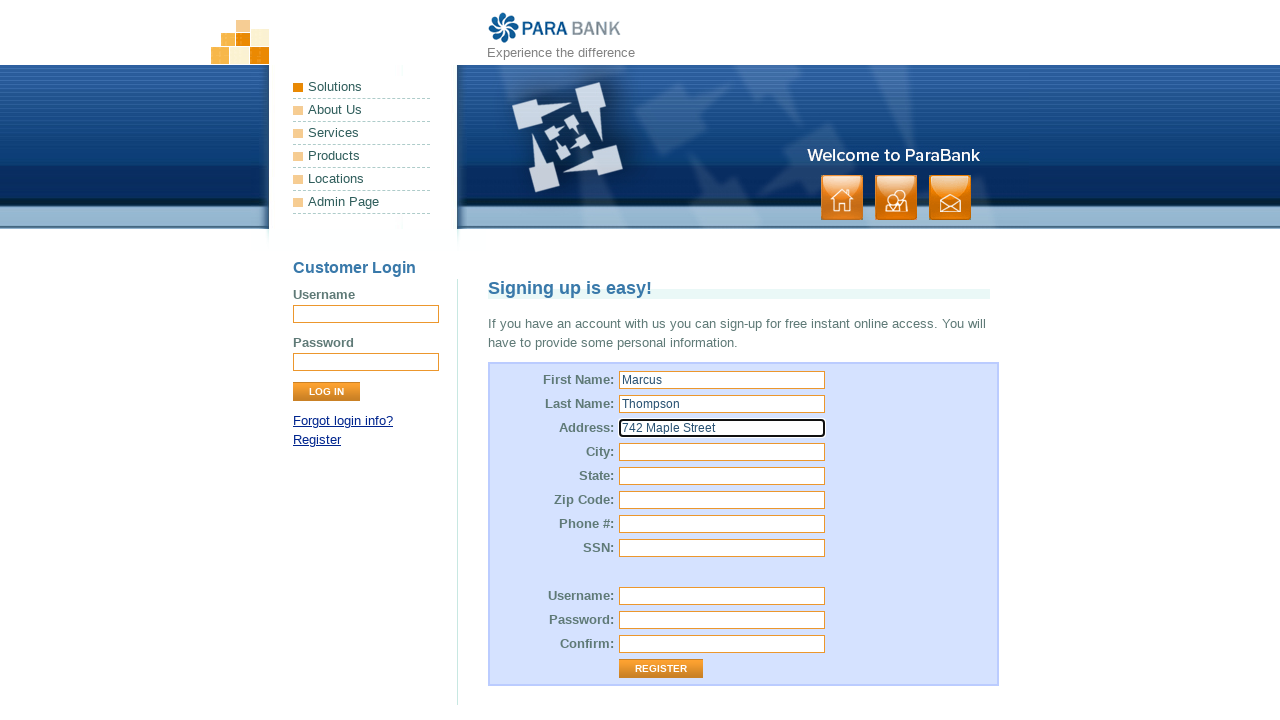

Filled city field with 'Springfield' on #customer\.address\.city
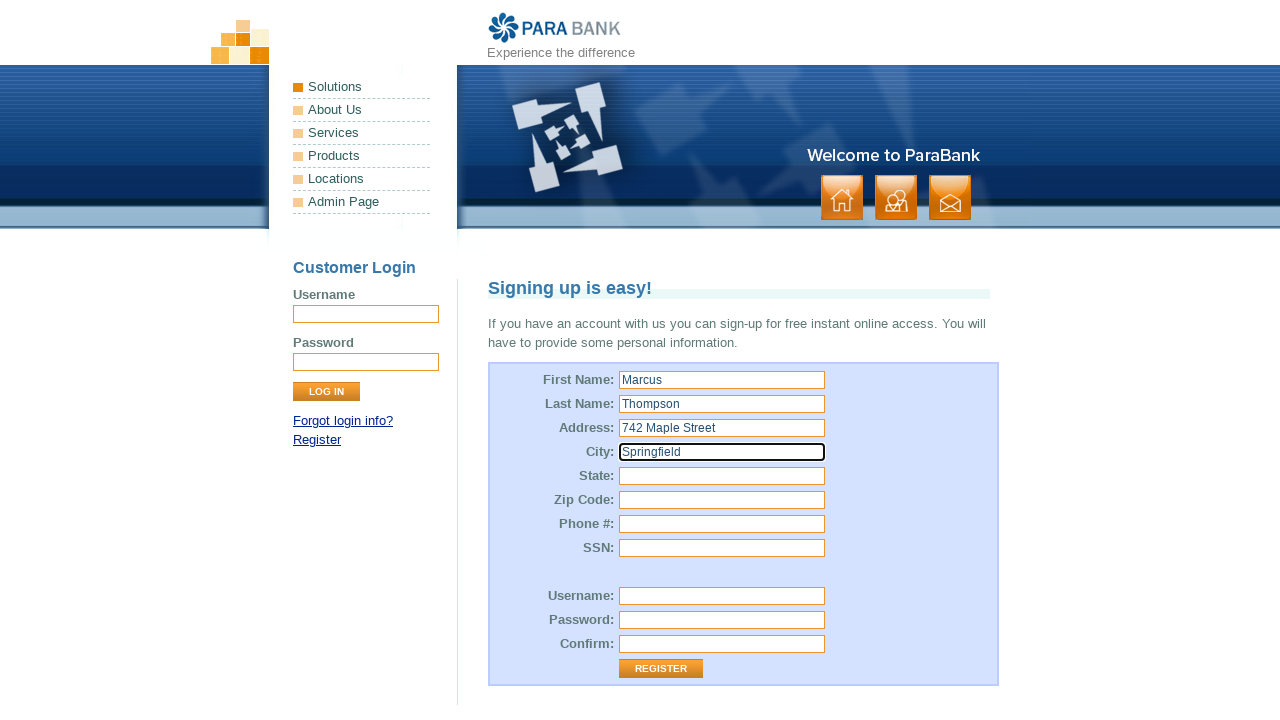

Filled state field with 'IL' on #customer\.address\.state
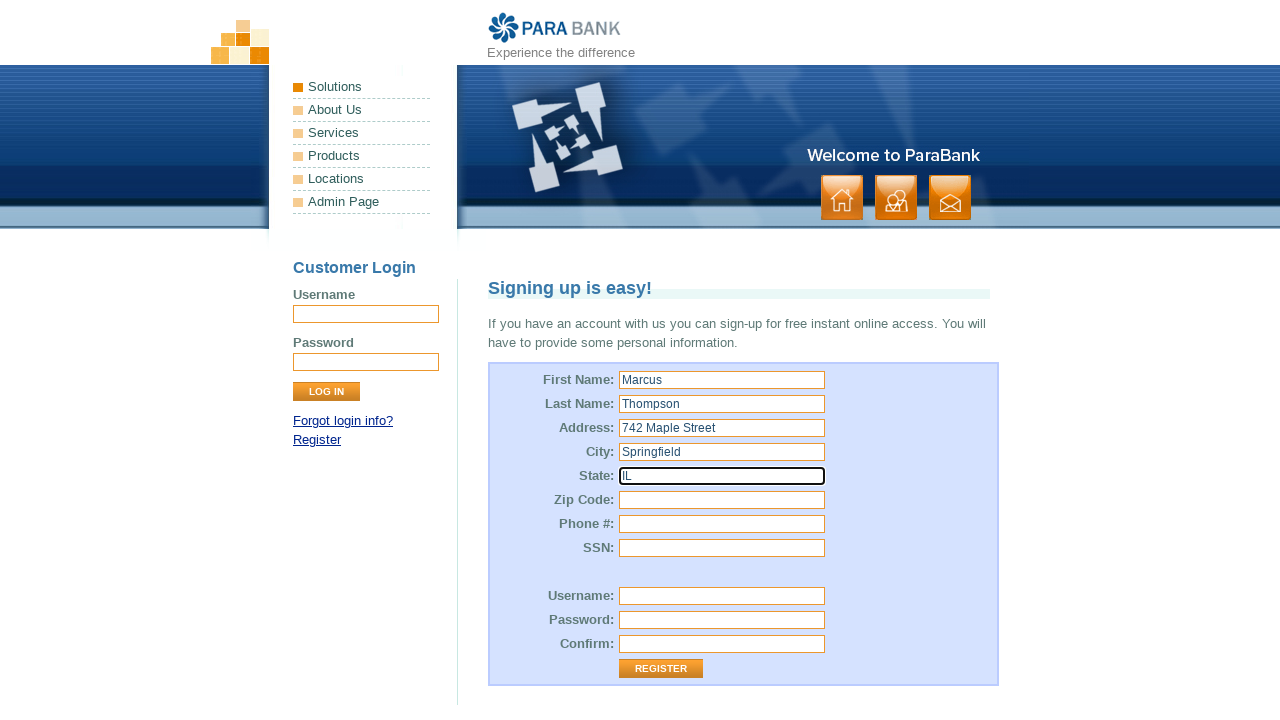

Filled zip code field with '62701' on #customer\.address\.zipCode
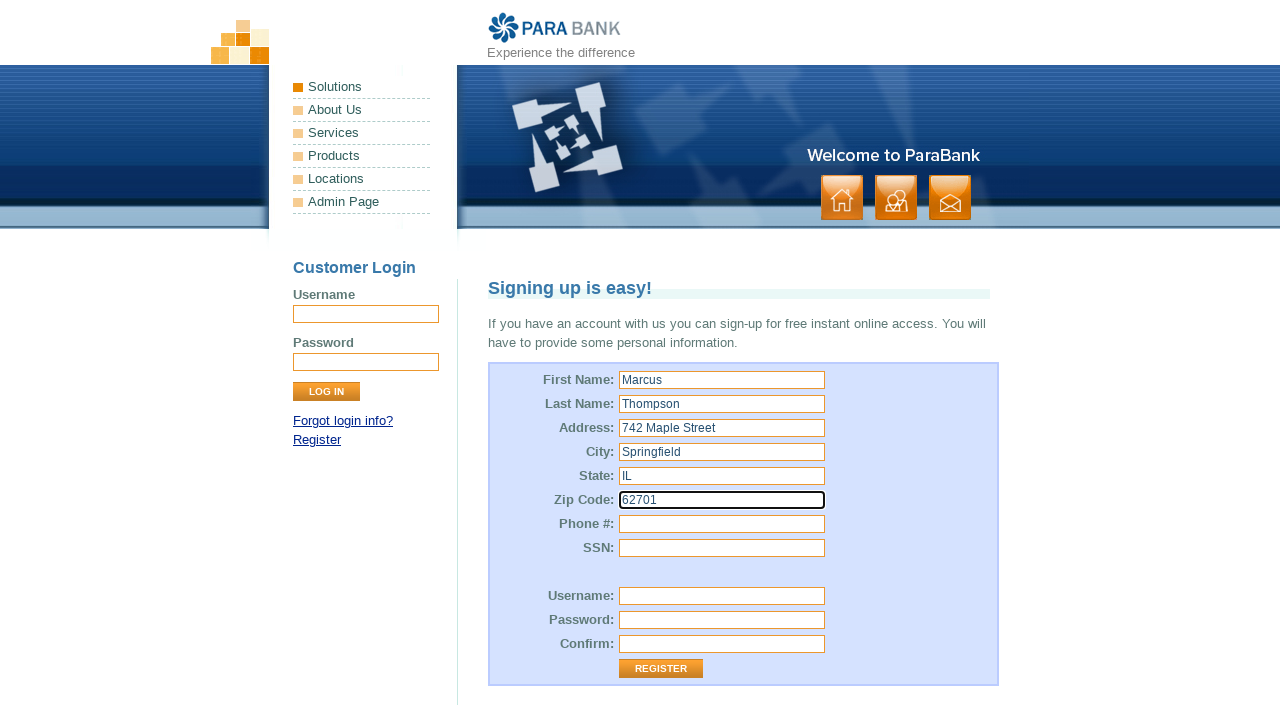

Filled phone number field with '2175551234' on #customer\.phoneNumber
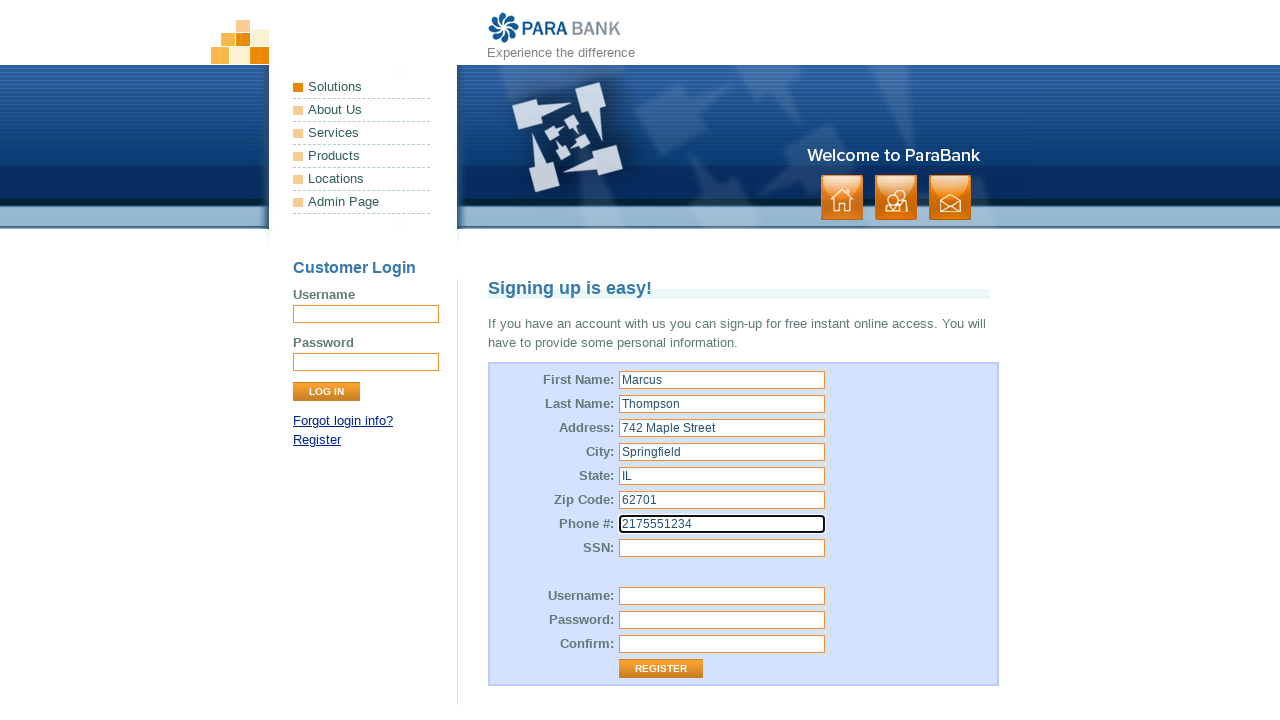

Filled SSN field with '123456789' on #customer\.ssn
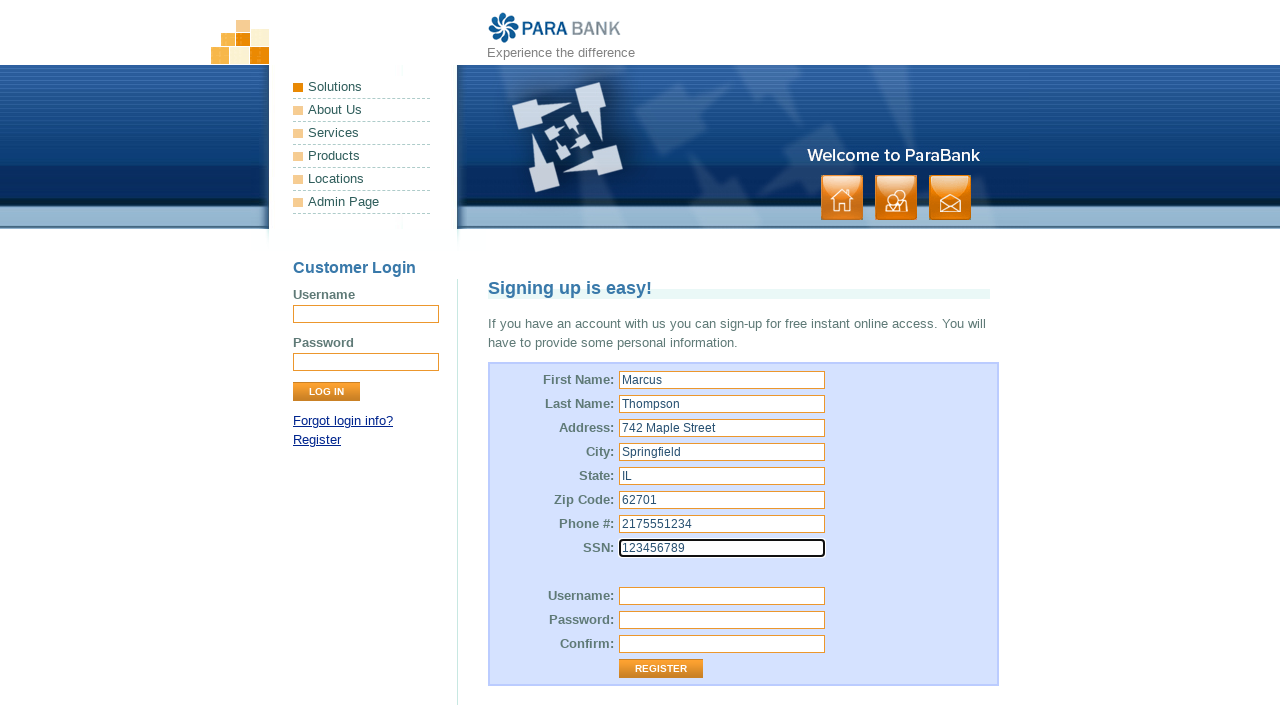

Filled username field with 'mthompson2024' on #customer\.username
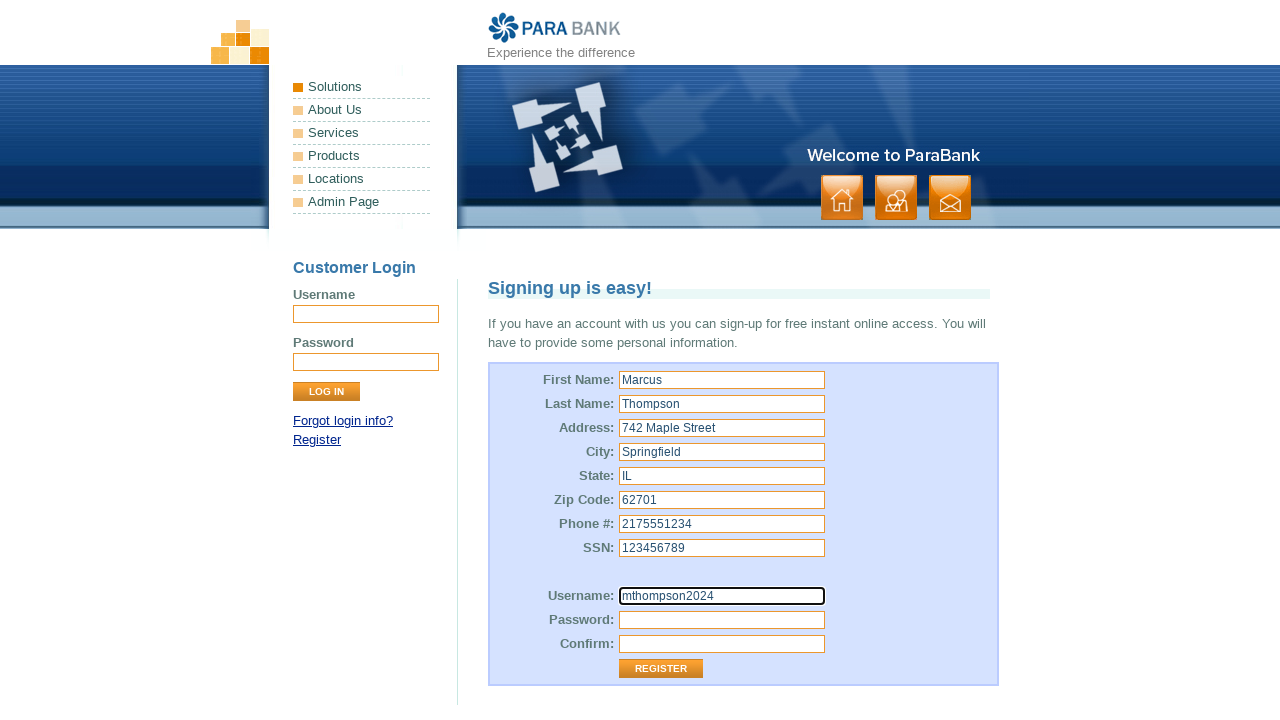

Filled password field with 'SecurePass789' on #customer\.password
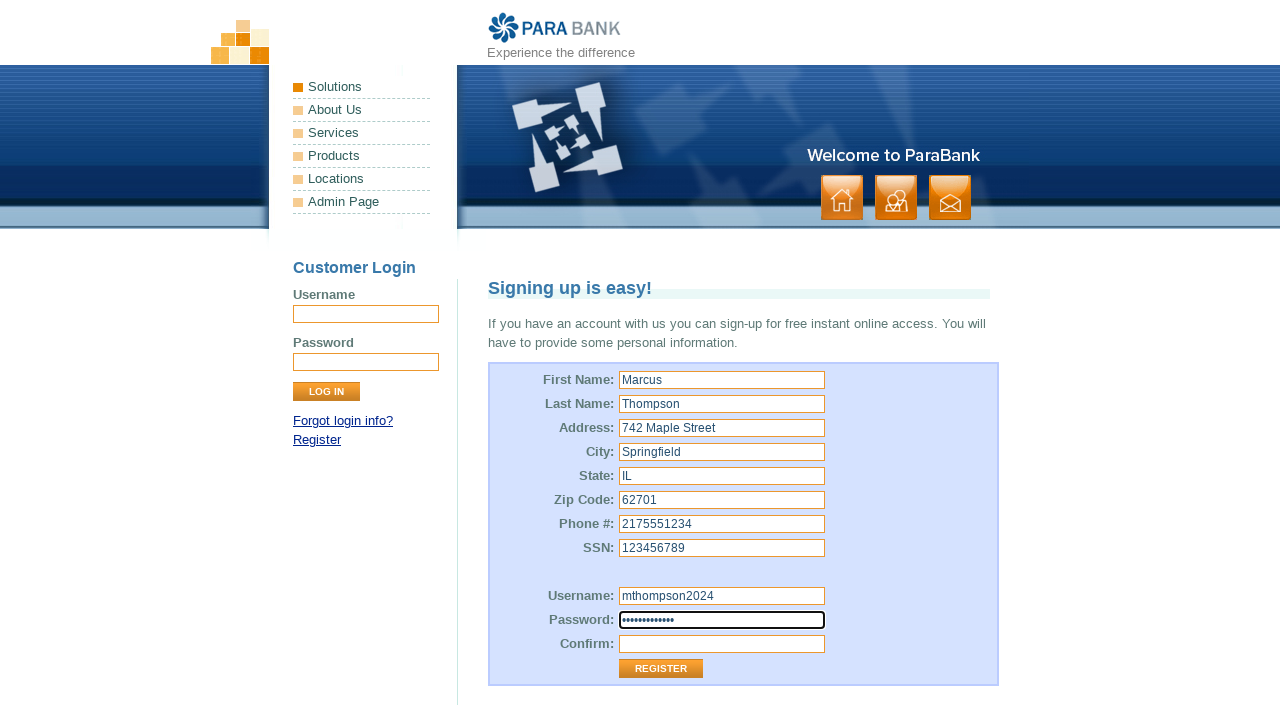

Filled confirm password field with 'SecurePass789' on #repeatedPassword
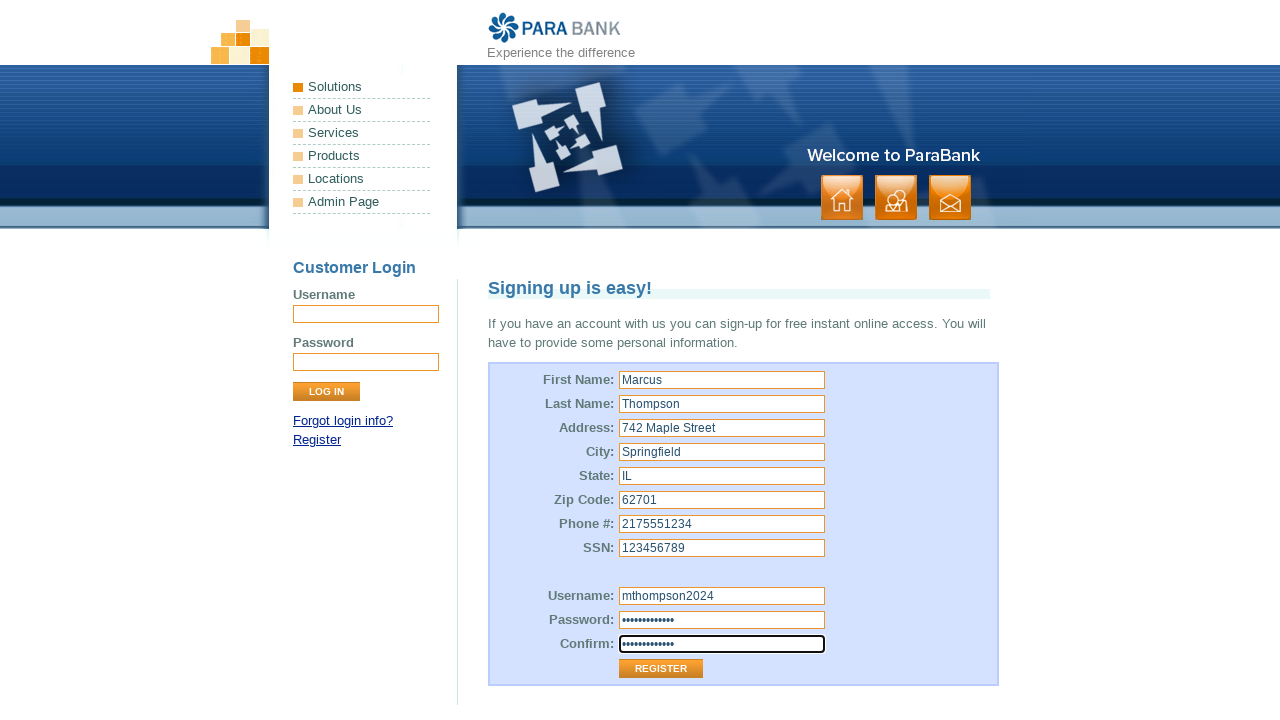

Clicked register button to submit the form at (896, 198) on .button
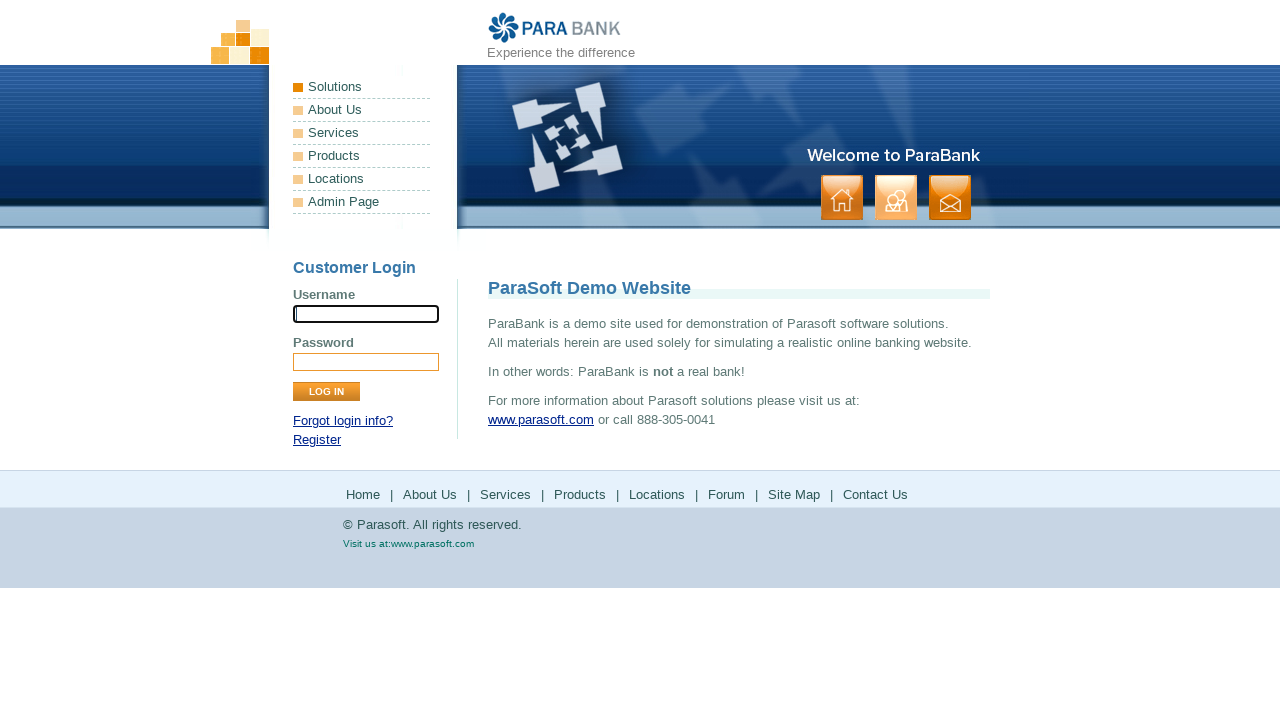

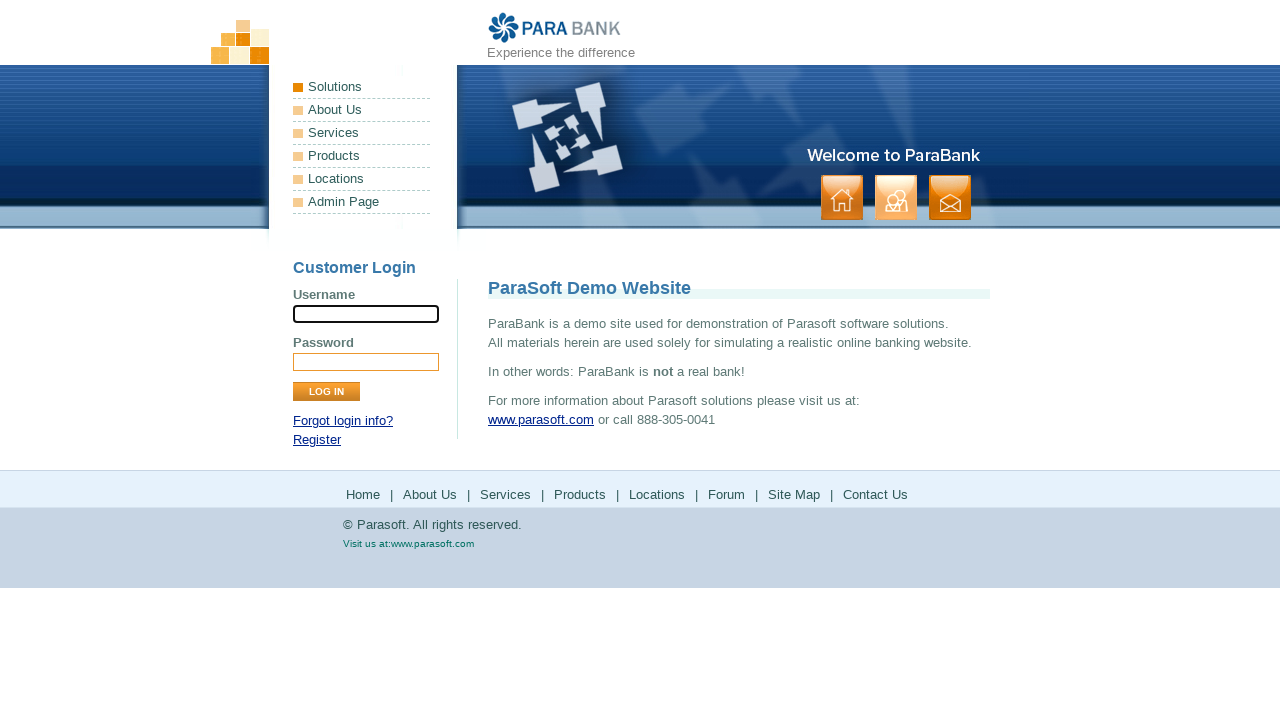